Tests JavaScript scrolling functionality by scrolling down the page on a demo form page

Starting URL: https://demoqa.com/text-box

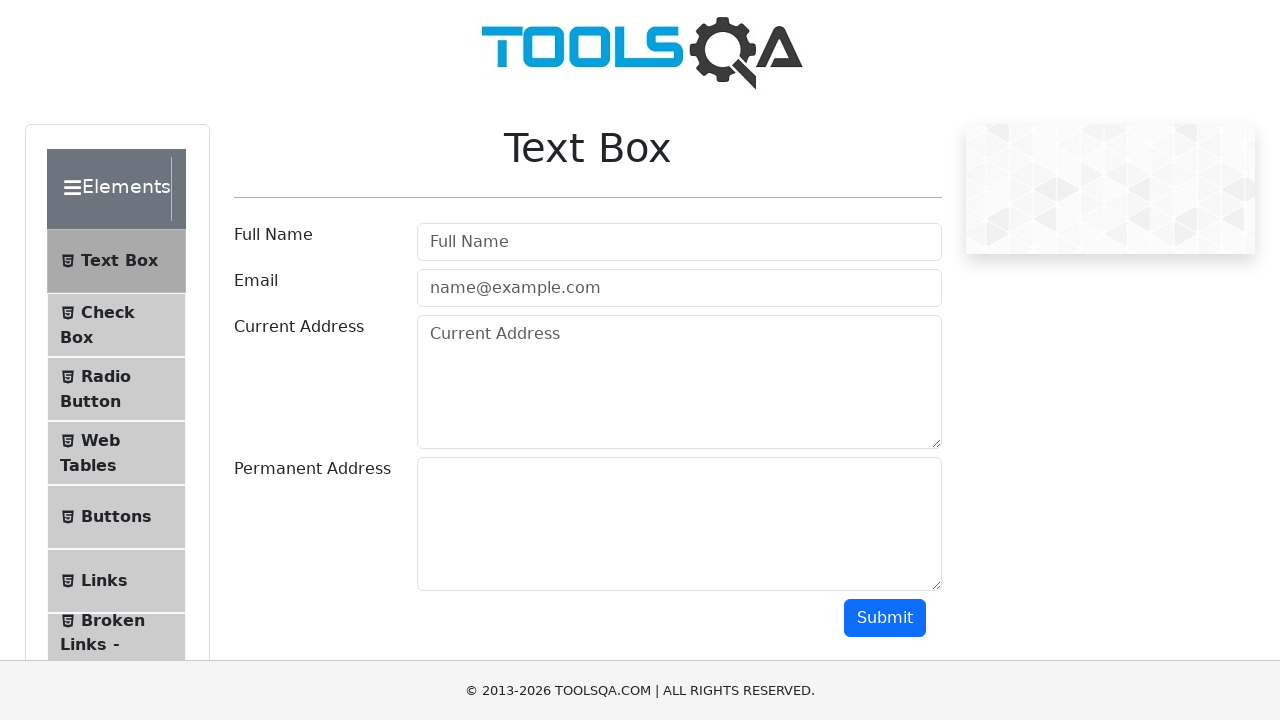

Scrolled page down by 500px vertically and 300px horizontally using JavaScript
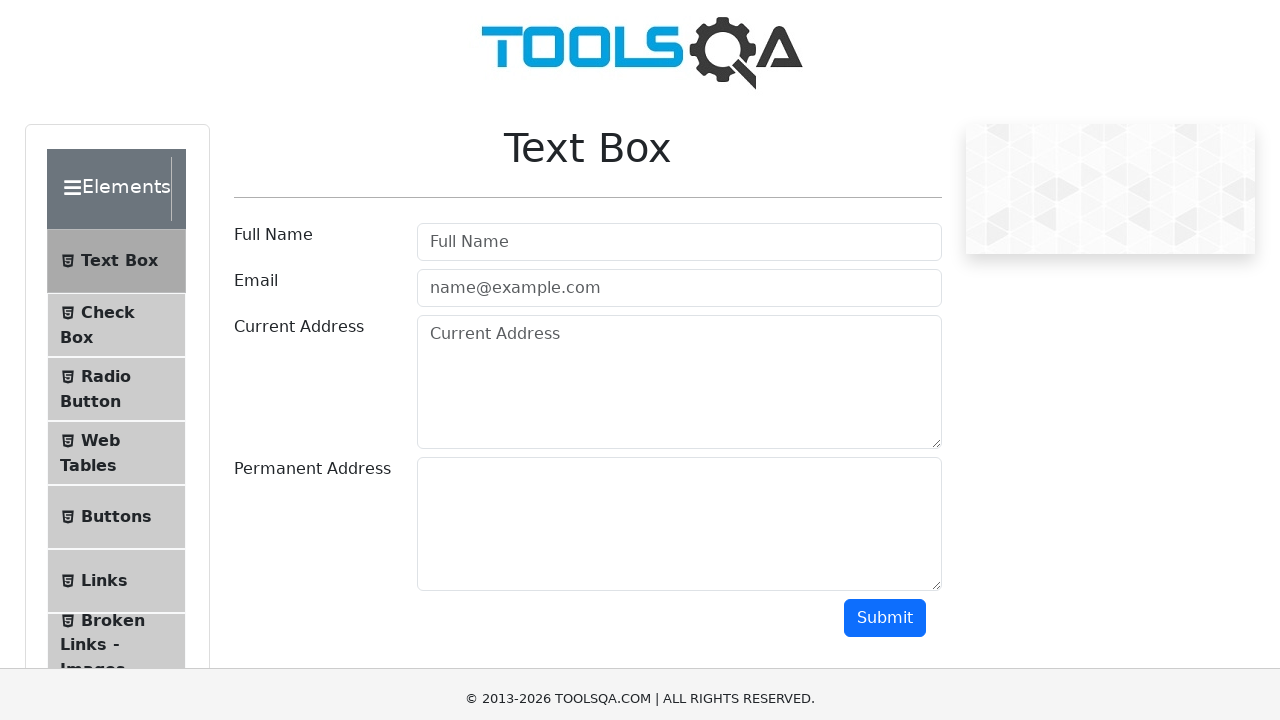

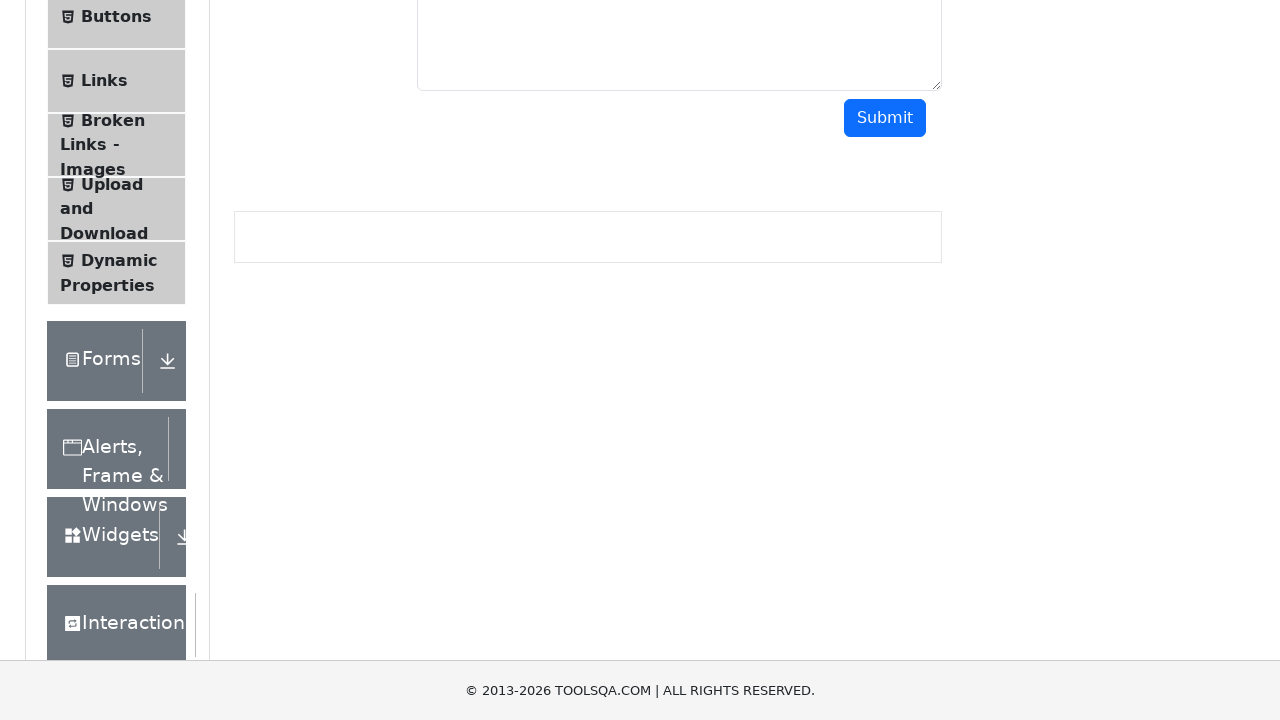